Extracts text from an element with class name 'text-center'

Starting URL: https://demoqa.com/text-box/

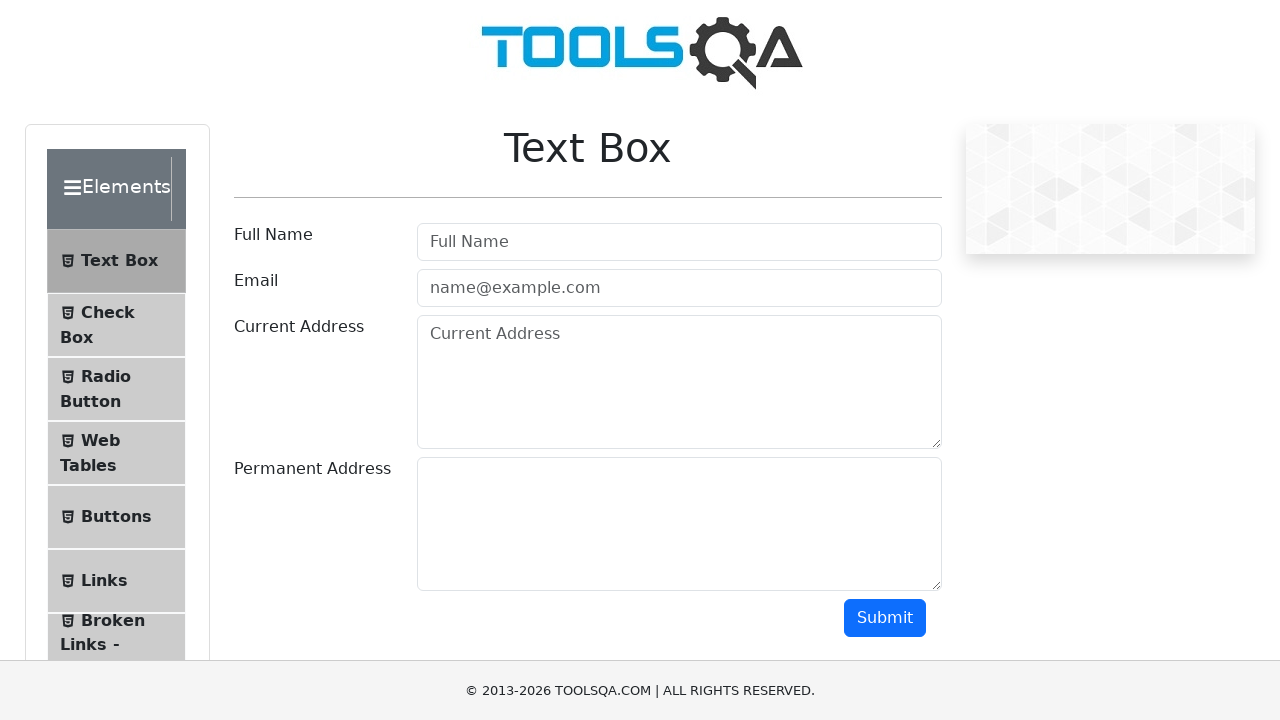

Navigated to https://demoqa.com/text-box/
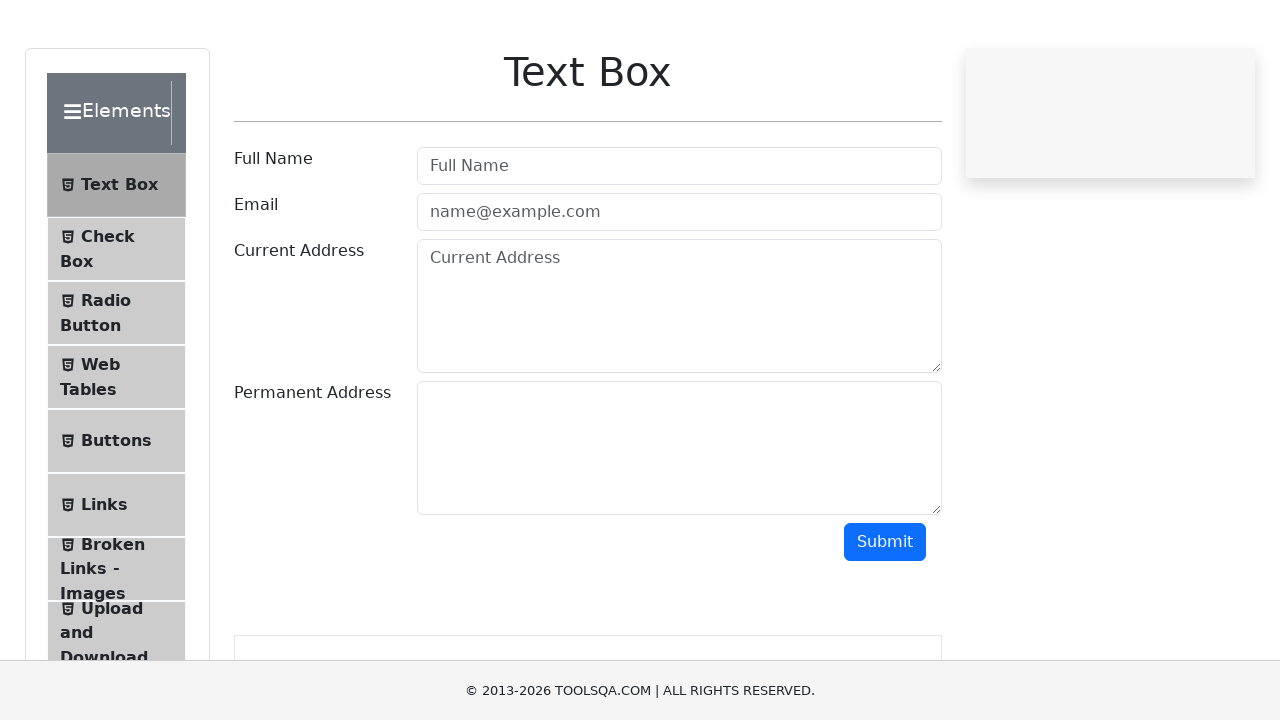

Extracted text from element with class 'text-center'
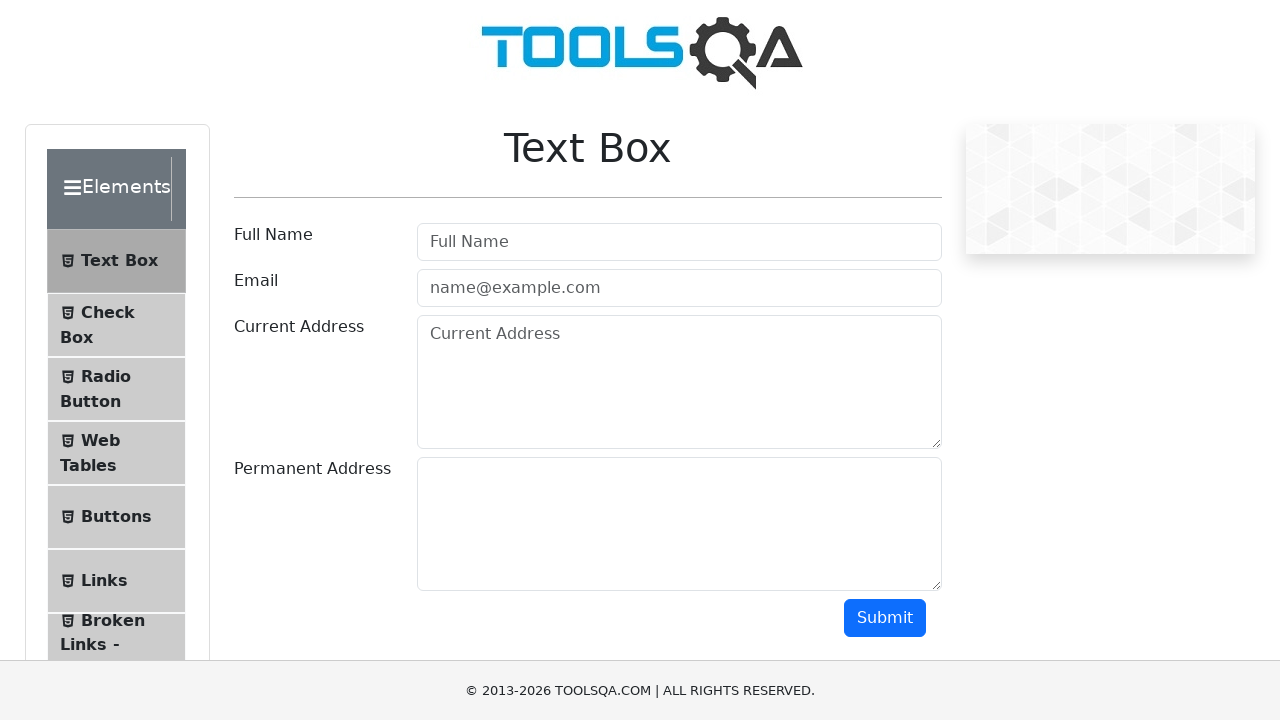

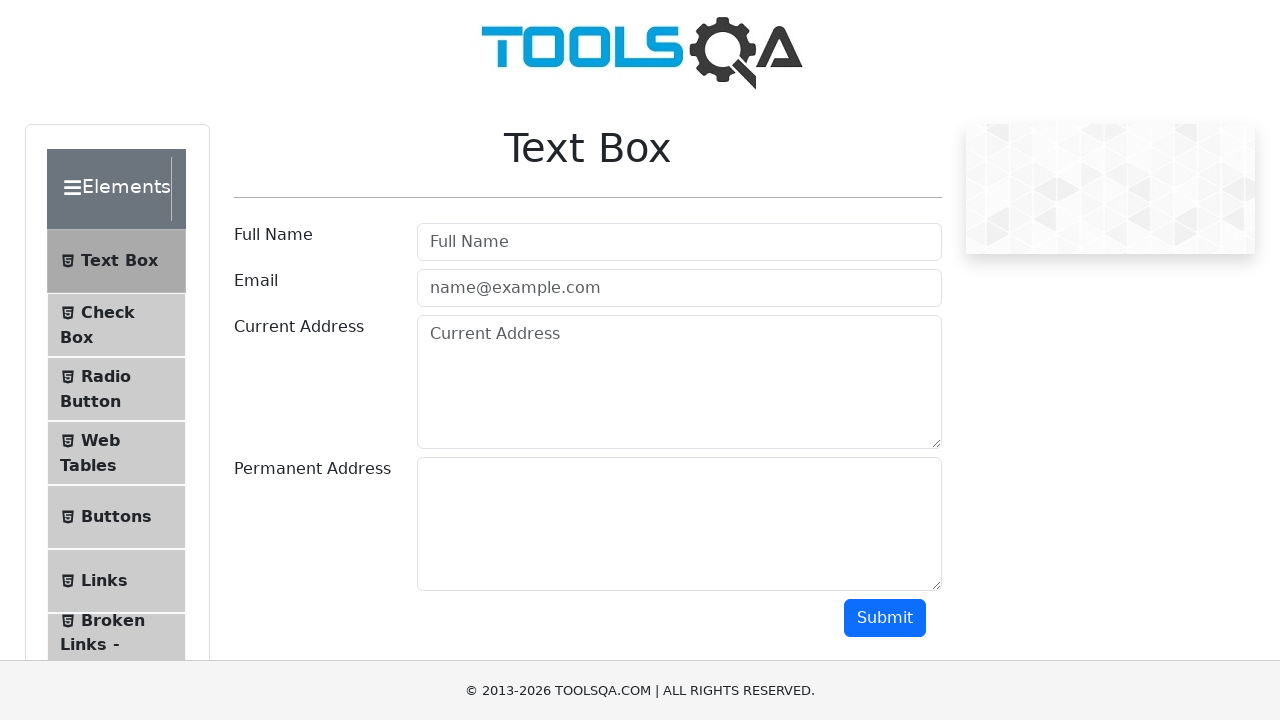